Tests the send message button functionality with valid contact form data

Starting URL: https://www.demoblaze.com/index.html

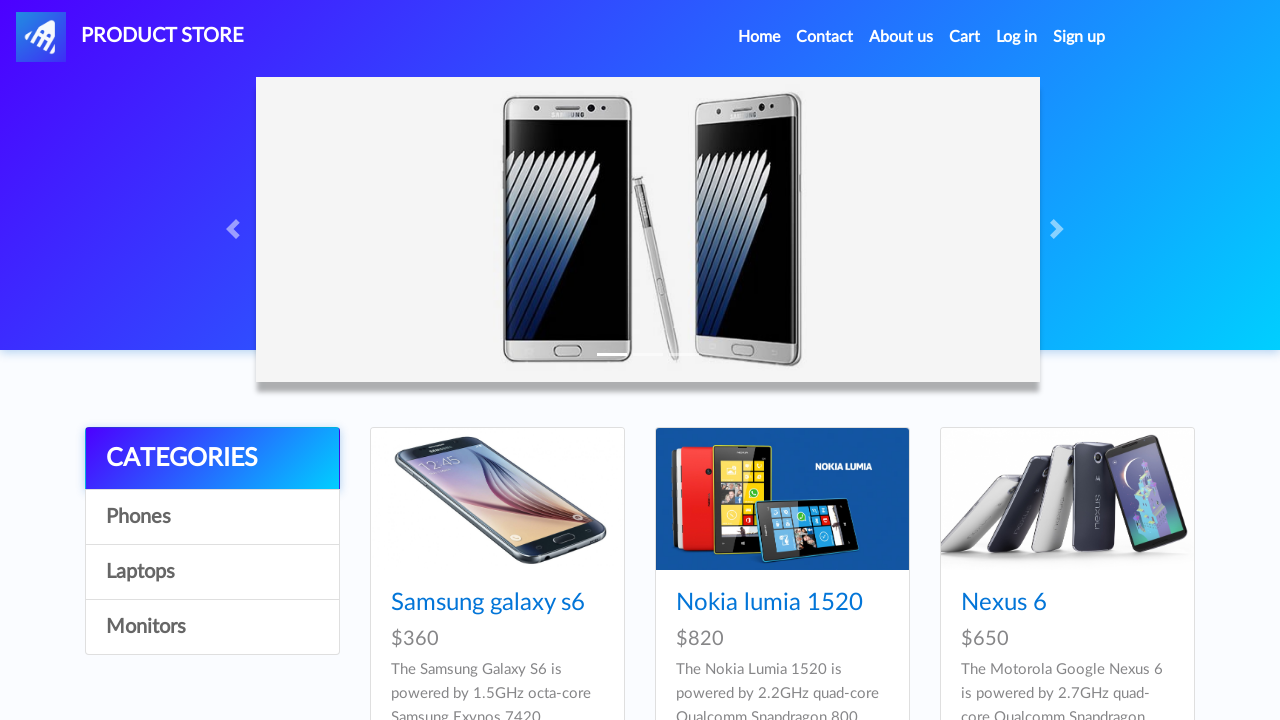

Clicked Contact button to open modal at (825, 37) on a[data-target='#exampleModal']
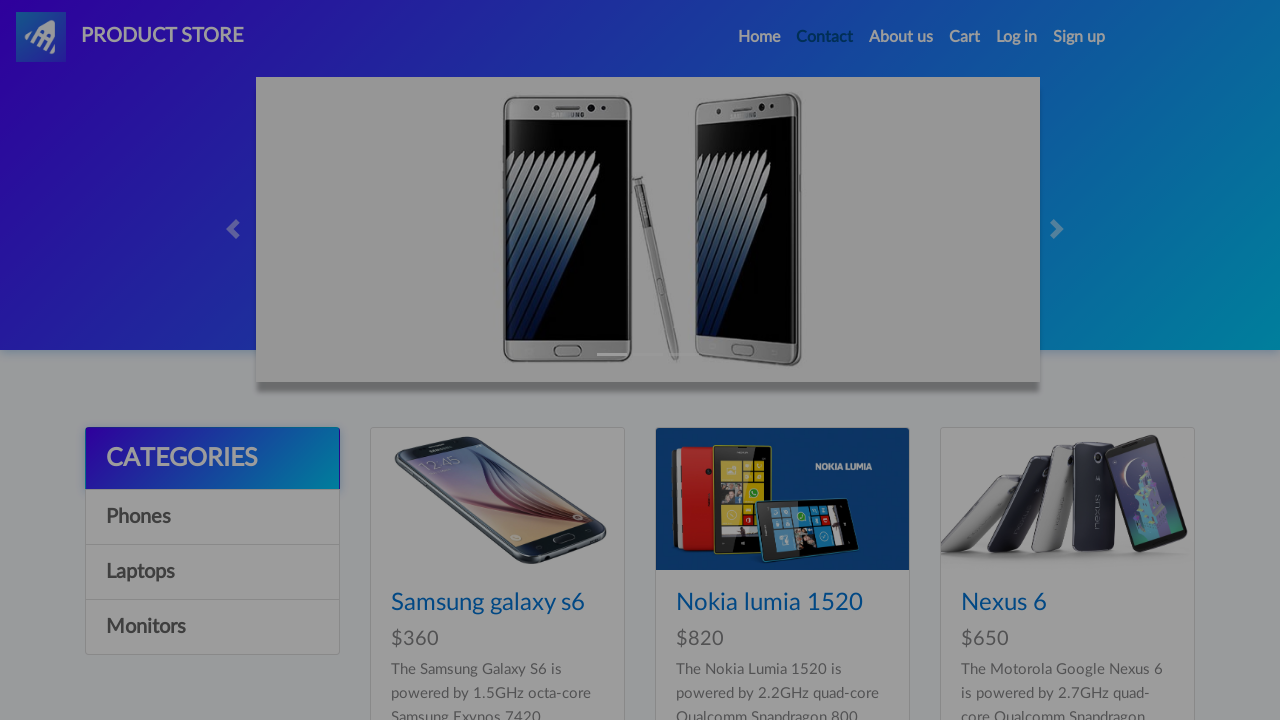

Contact modal became visible
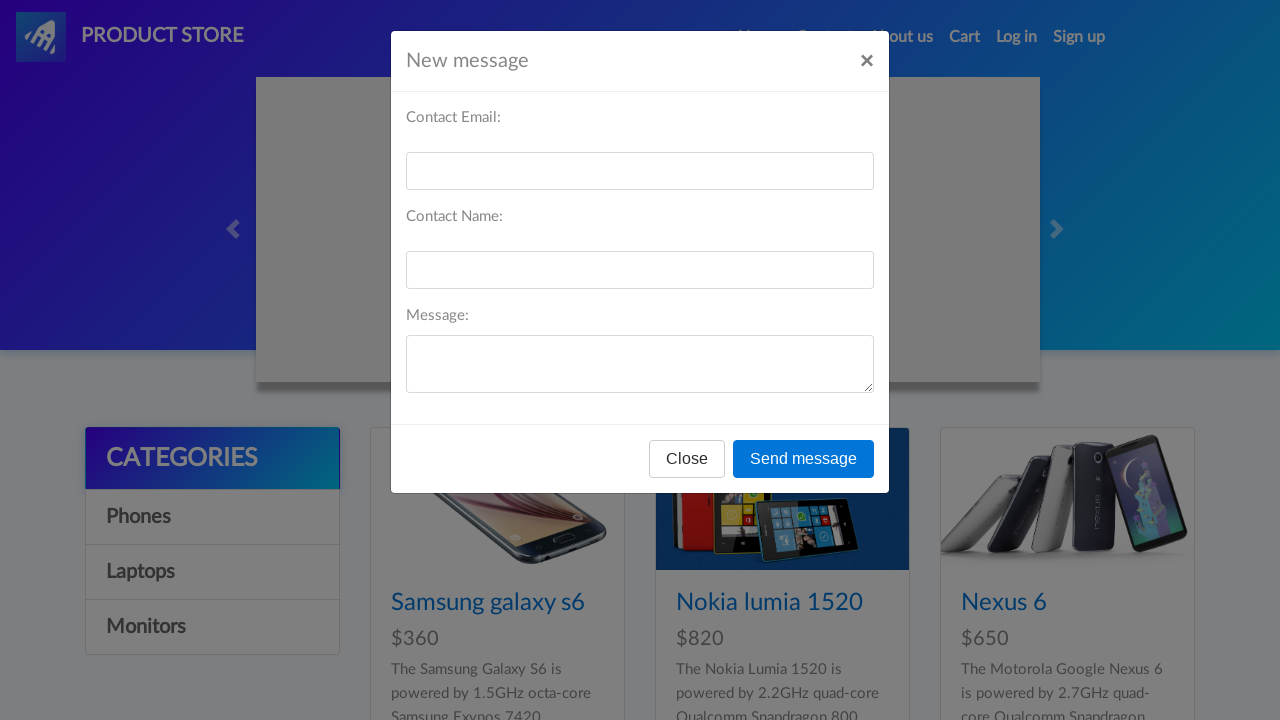

Filled contact email field with 'Jhon237@gmail.com' on #recipient-email
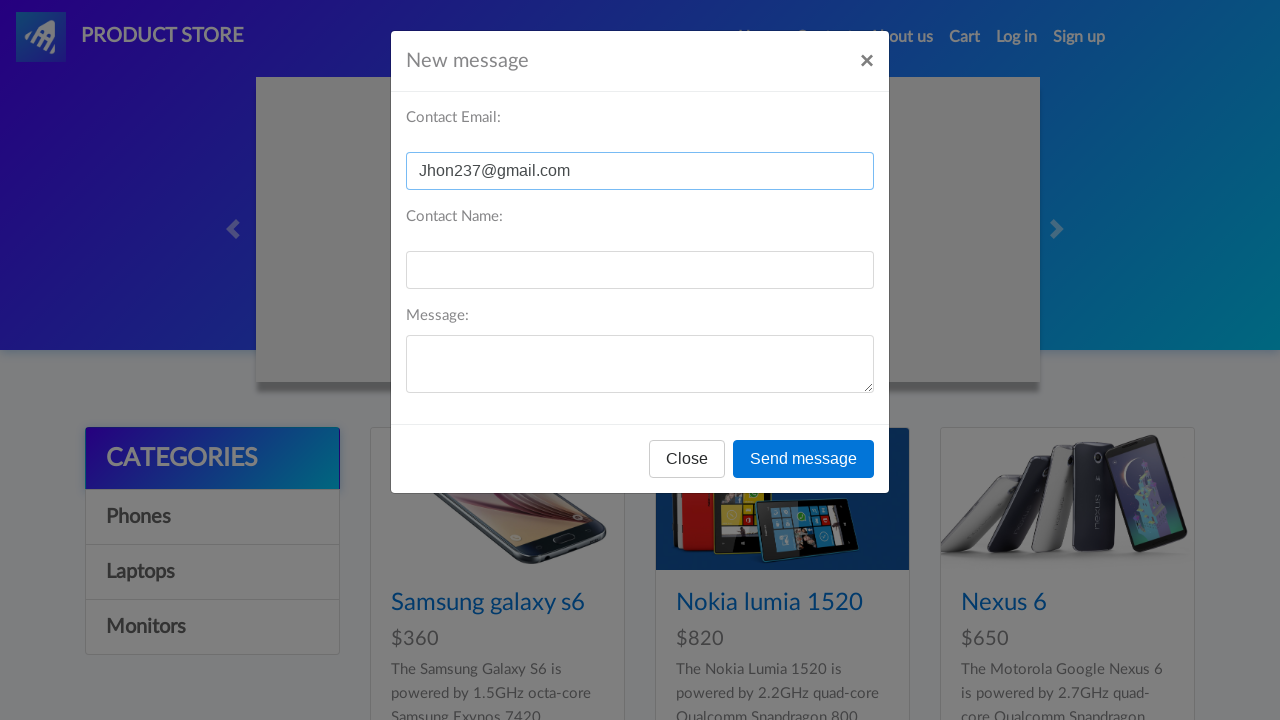

Filled contact name field with 'Jhon' on #recipient-name
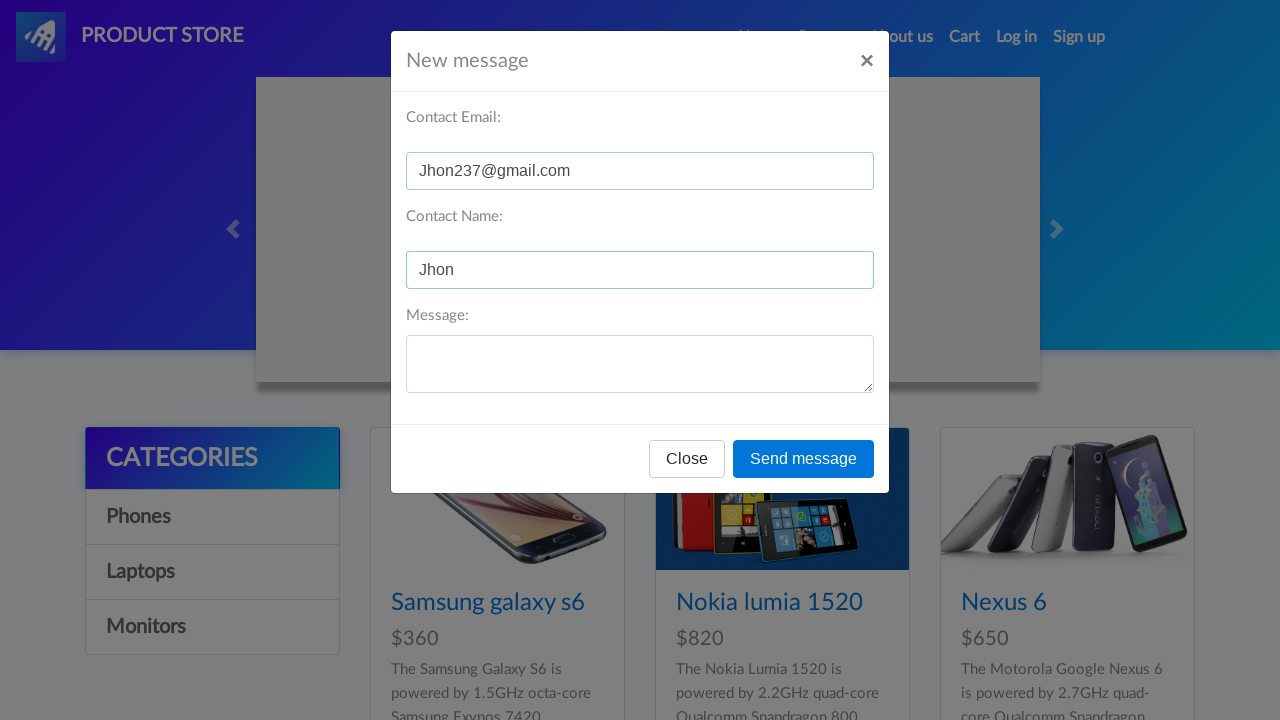

Filled message field with contact form message on #message-text
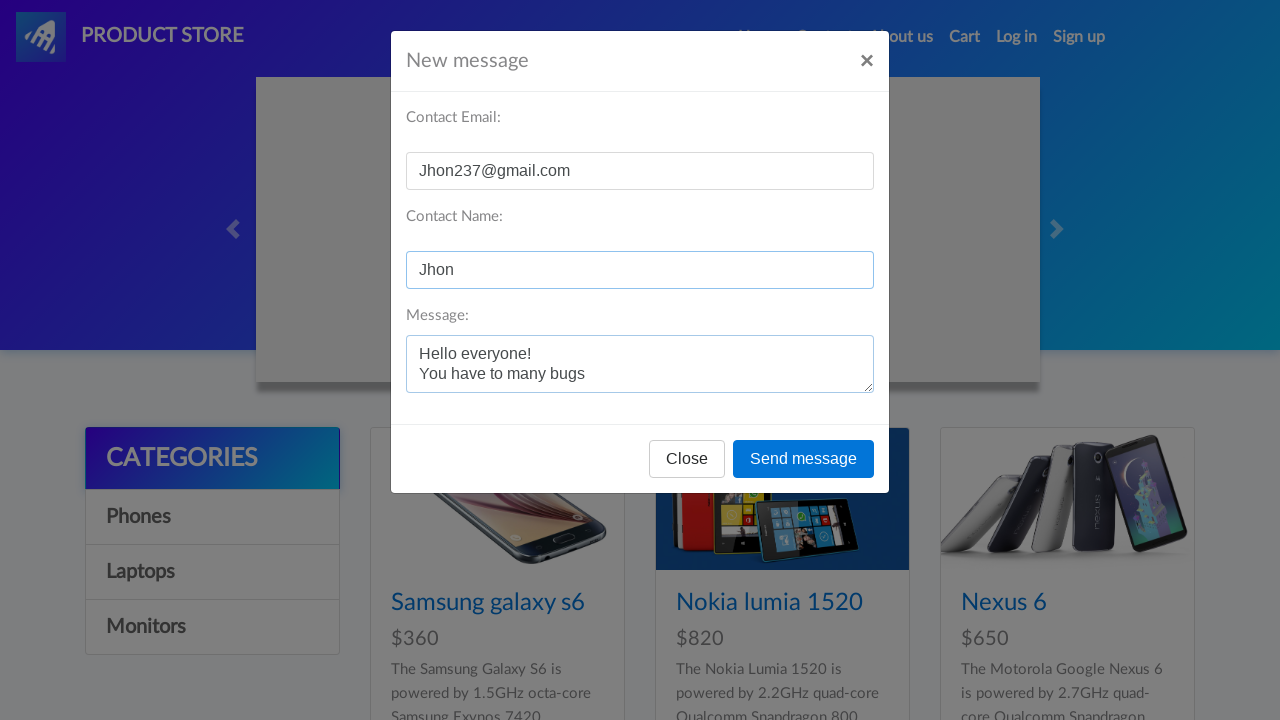

Clicked send message button at (804, 459) on button[onclick='send()']
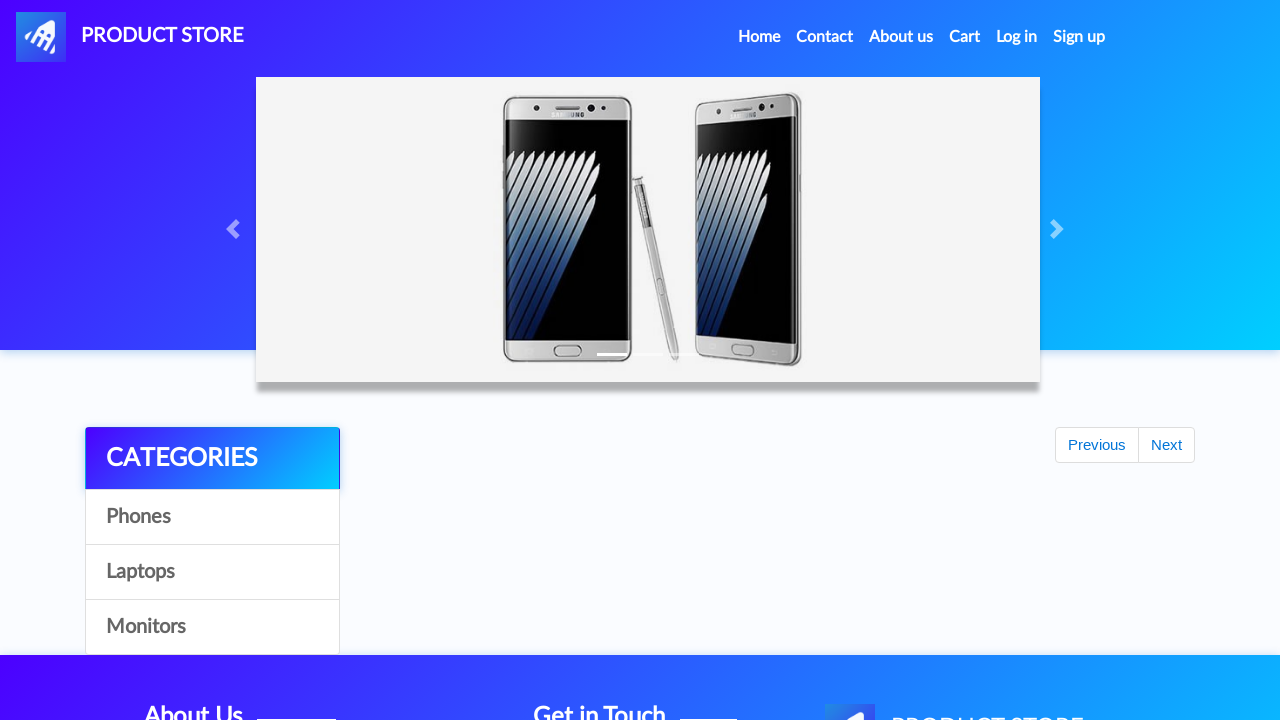

Waited 1 second for alert to appear
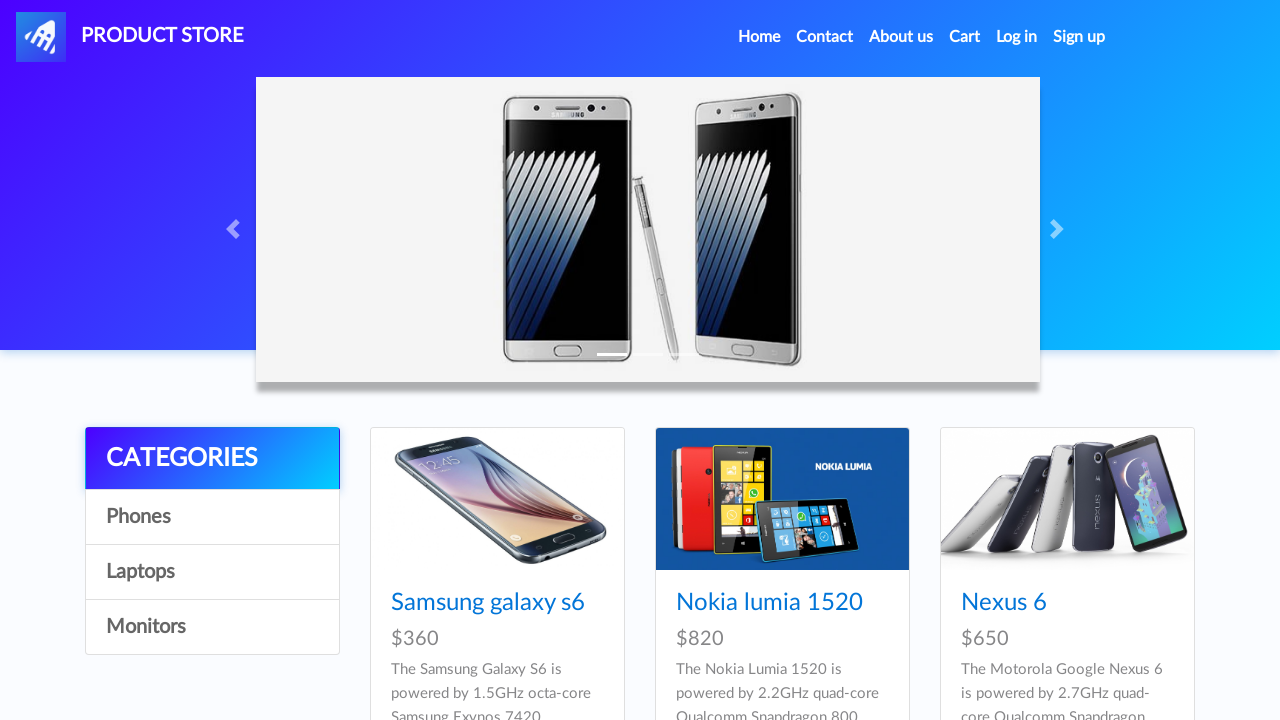

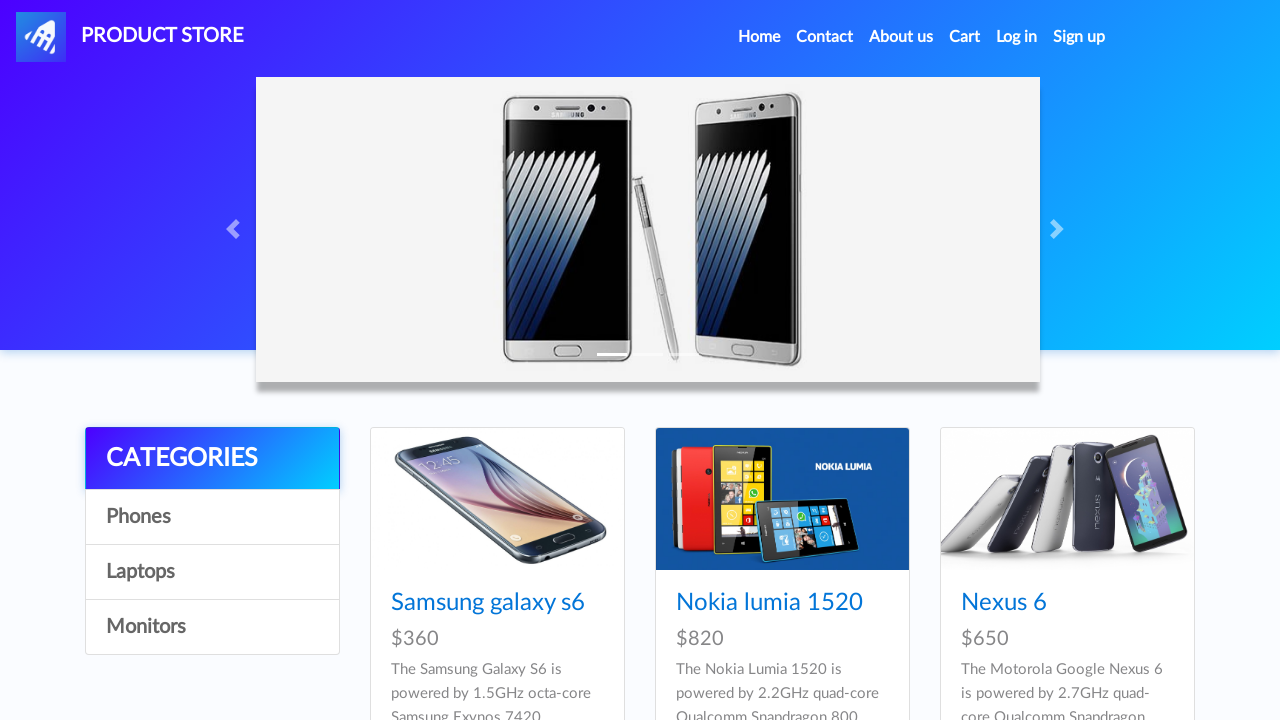